Tests page scrolling functionality by navigating to the tours module features page and scrolling to the bottom of the page

Starting URL: https://phptravels.com/tours-module-features/

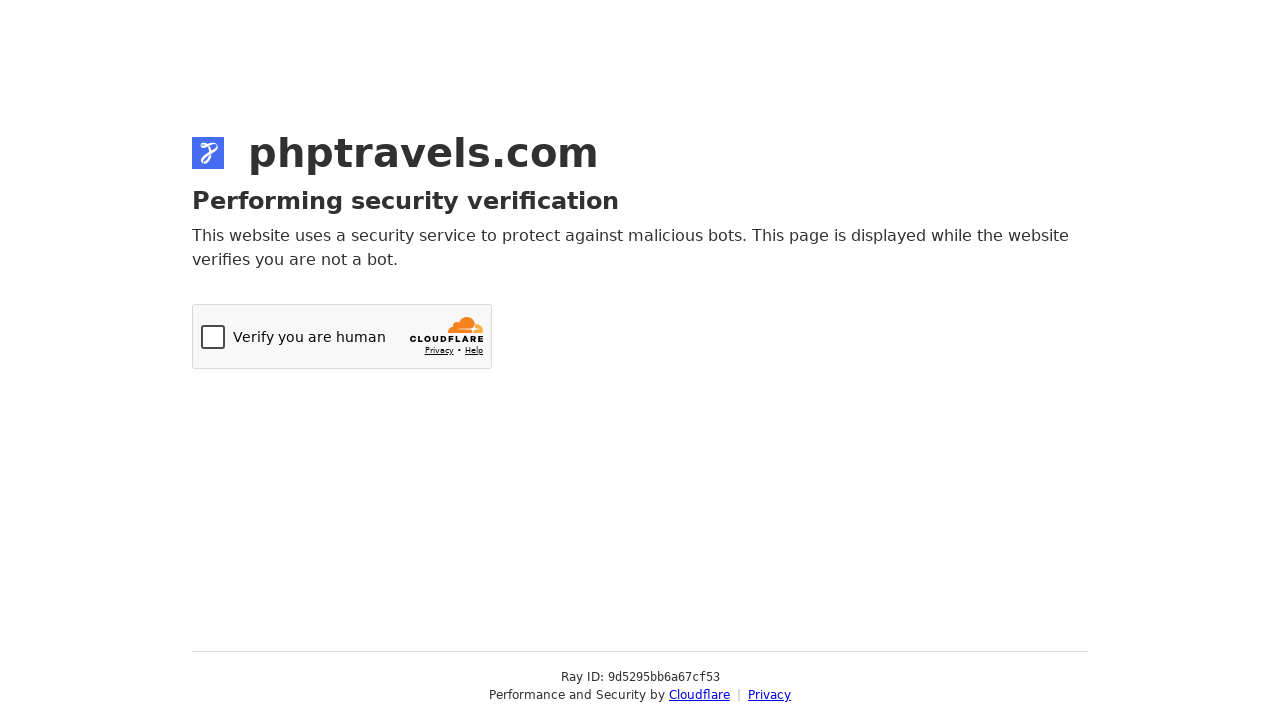

Set viewport size to 1920x1080
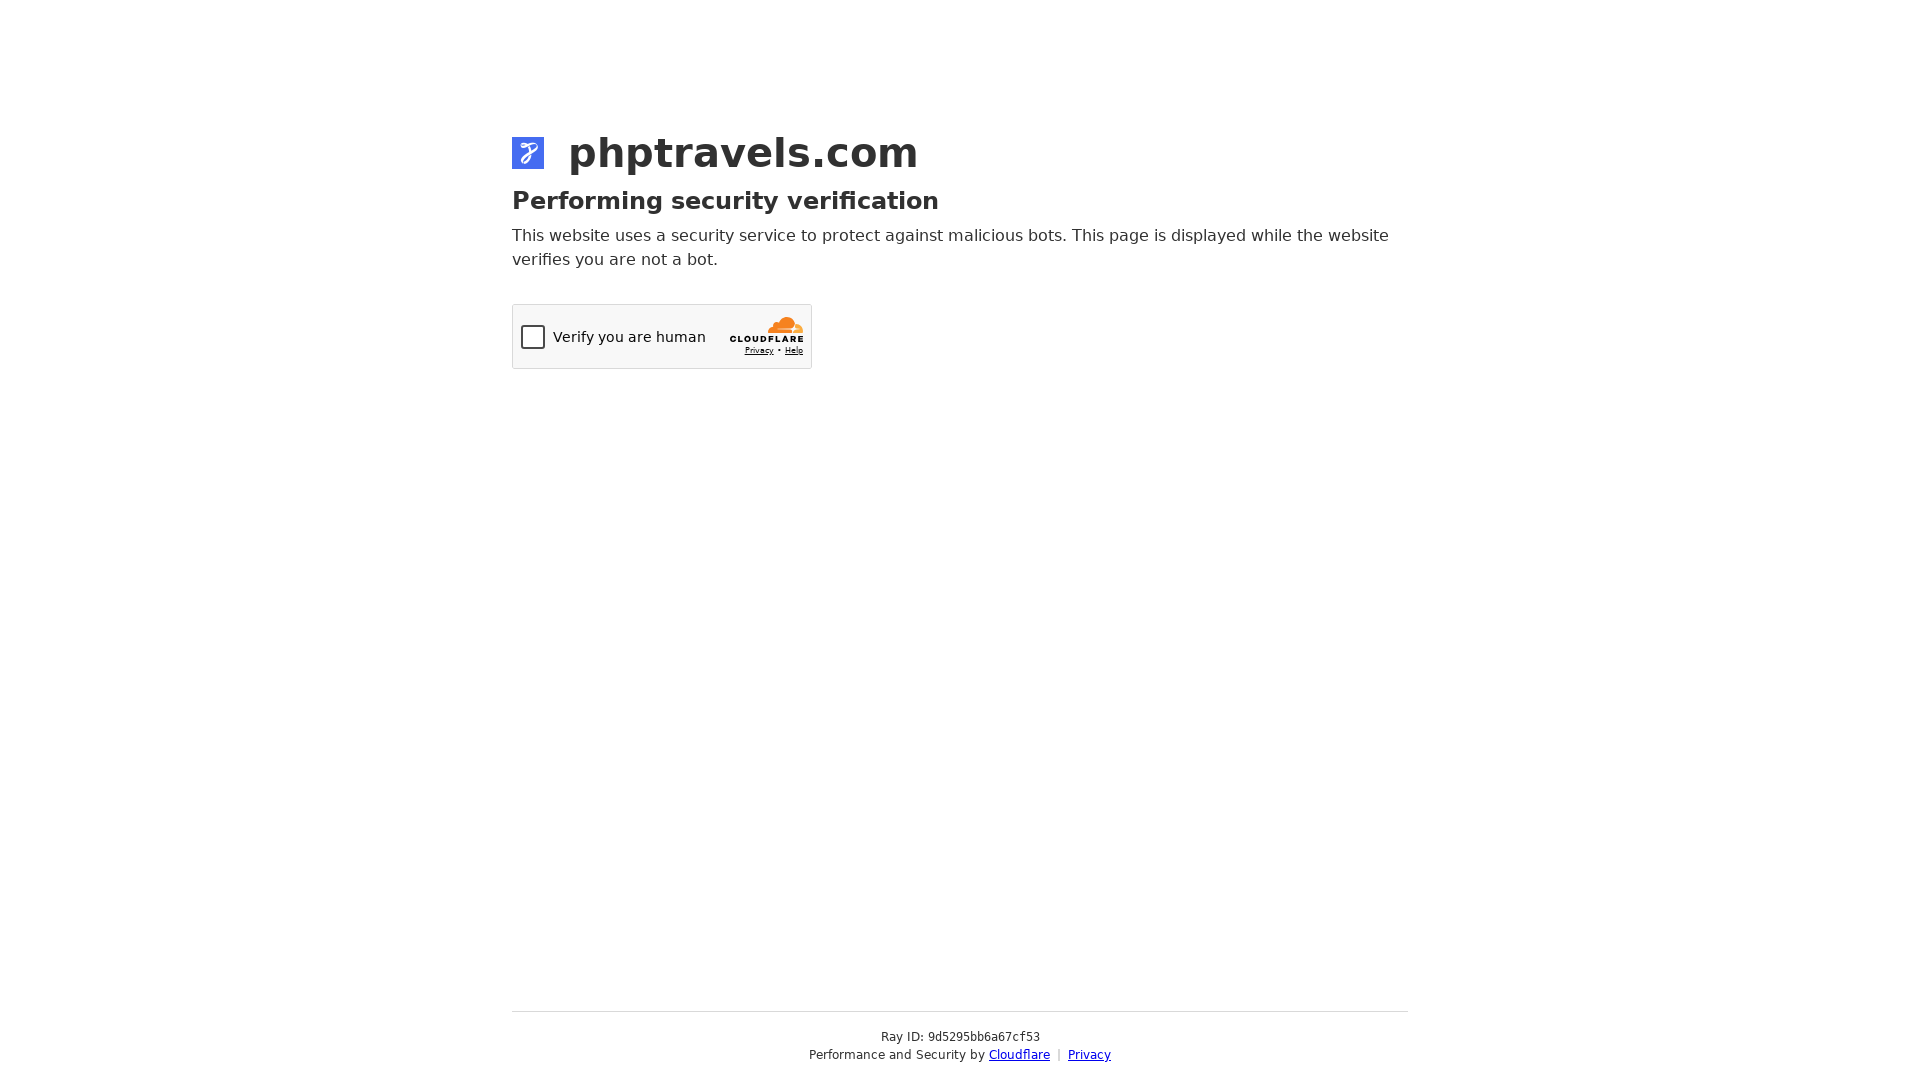

Scrolled page to the bottom
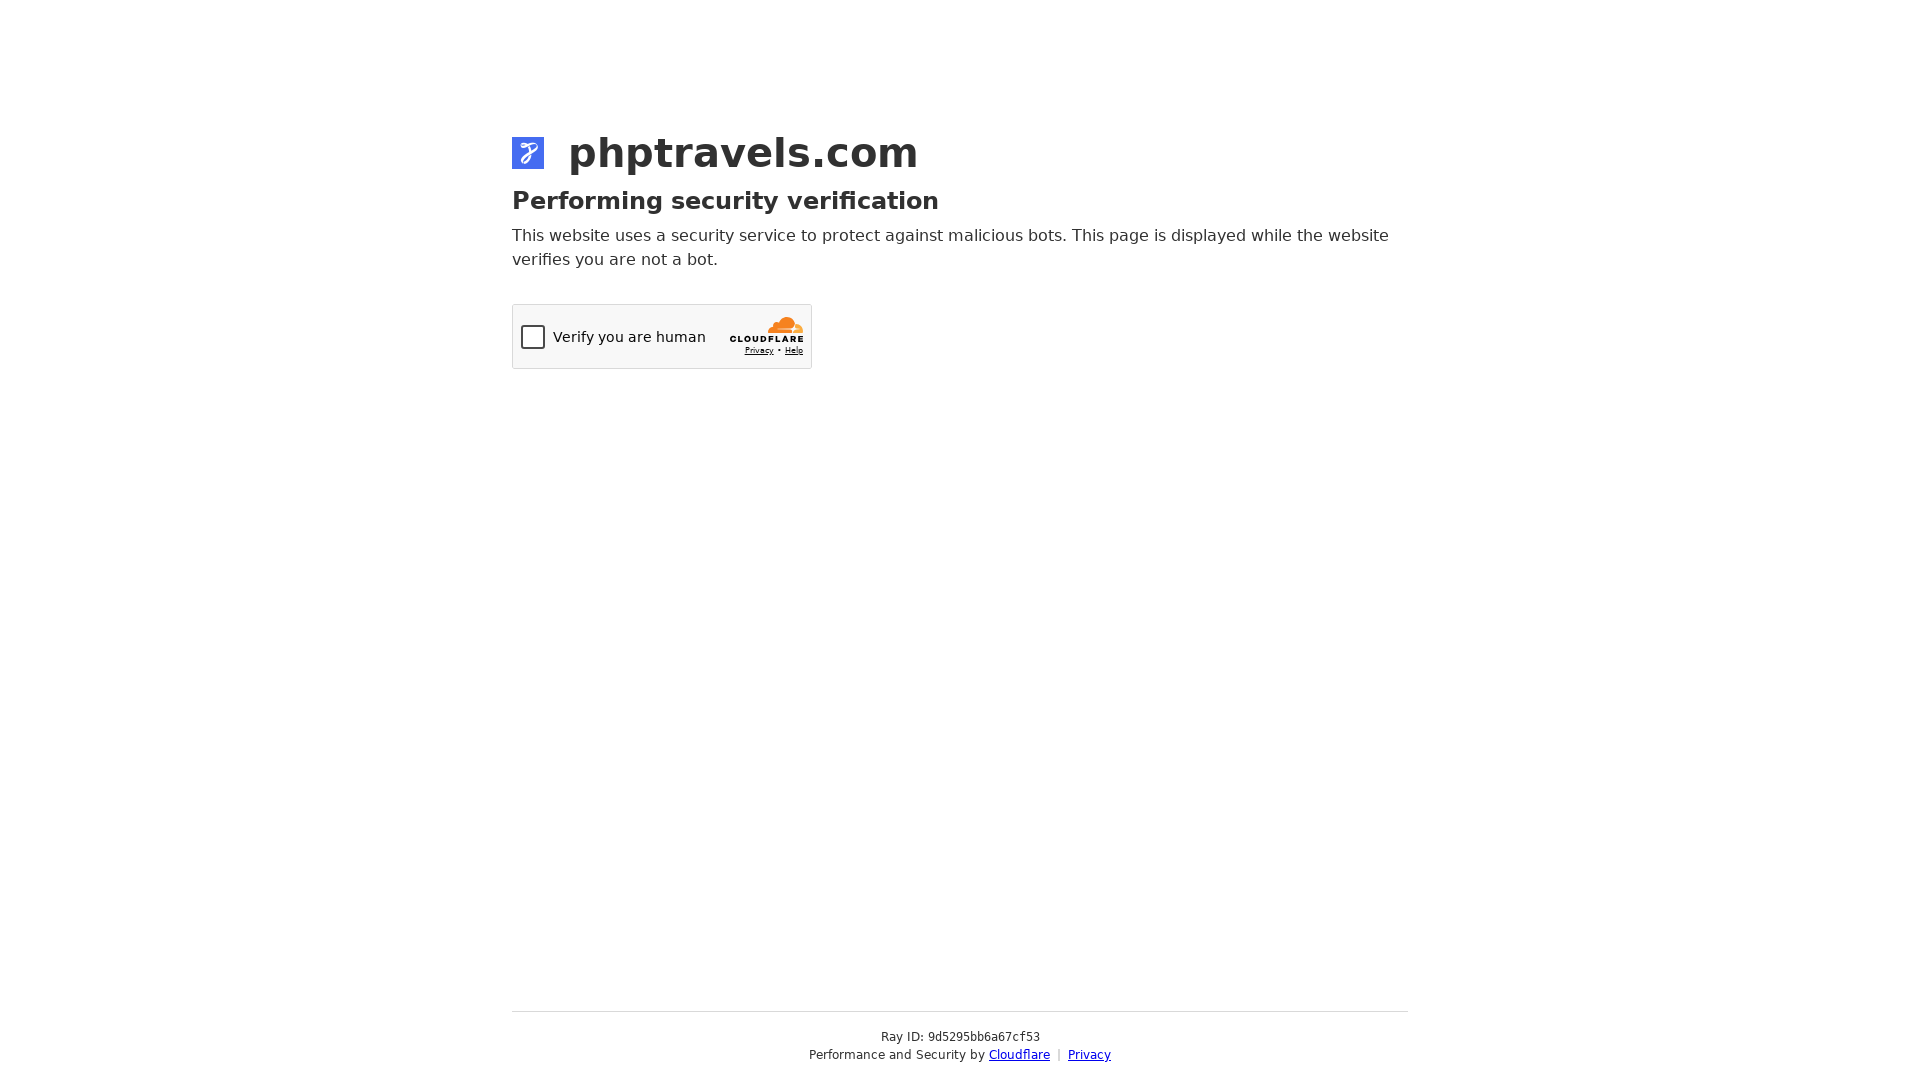

Waited 1 second for lazy-loaded content to load
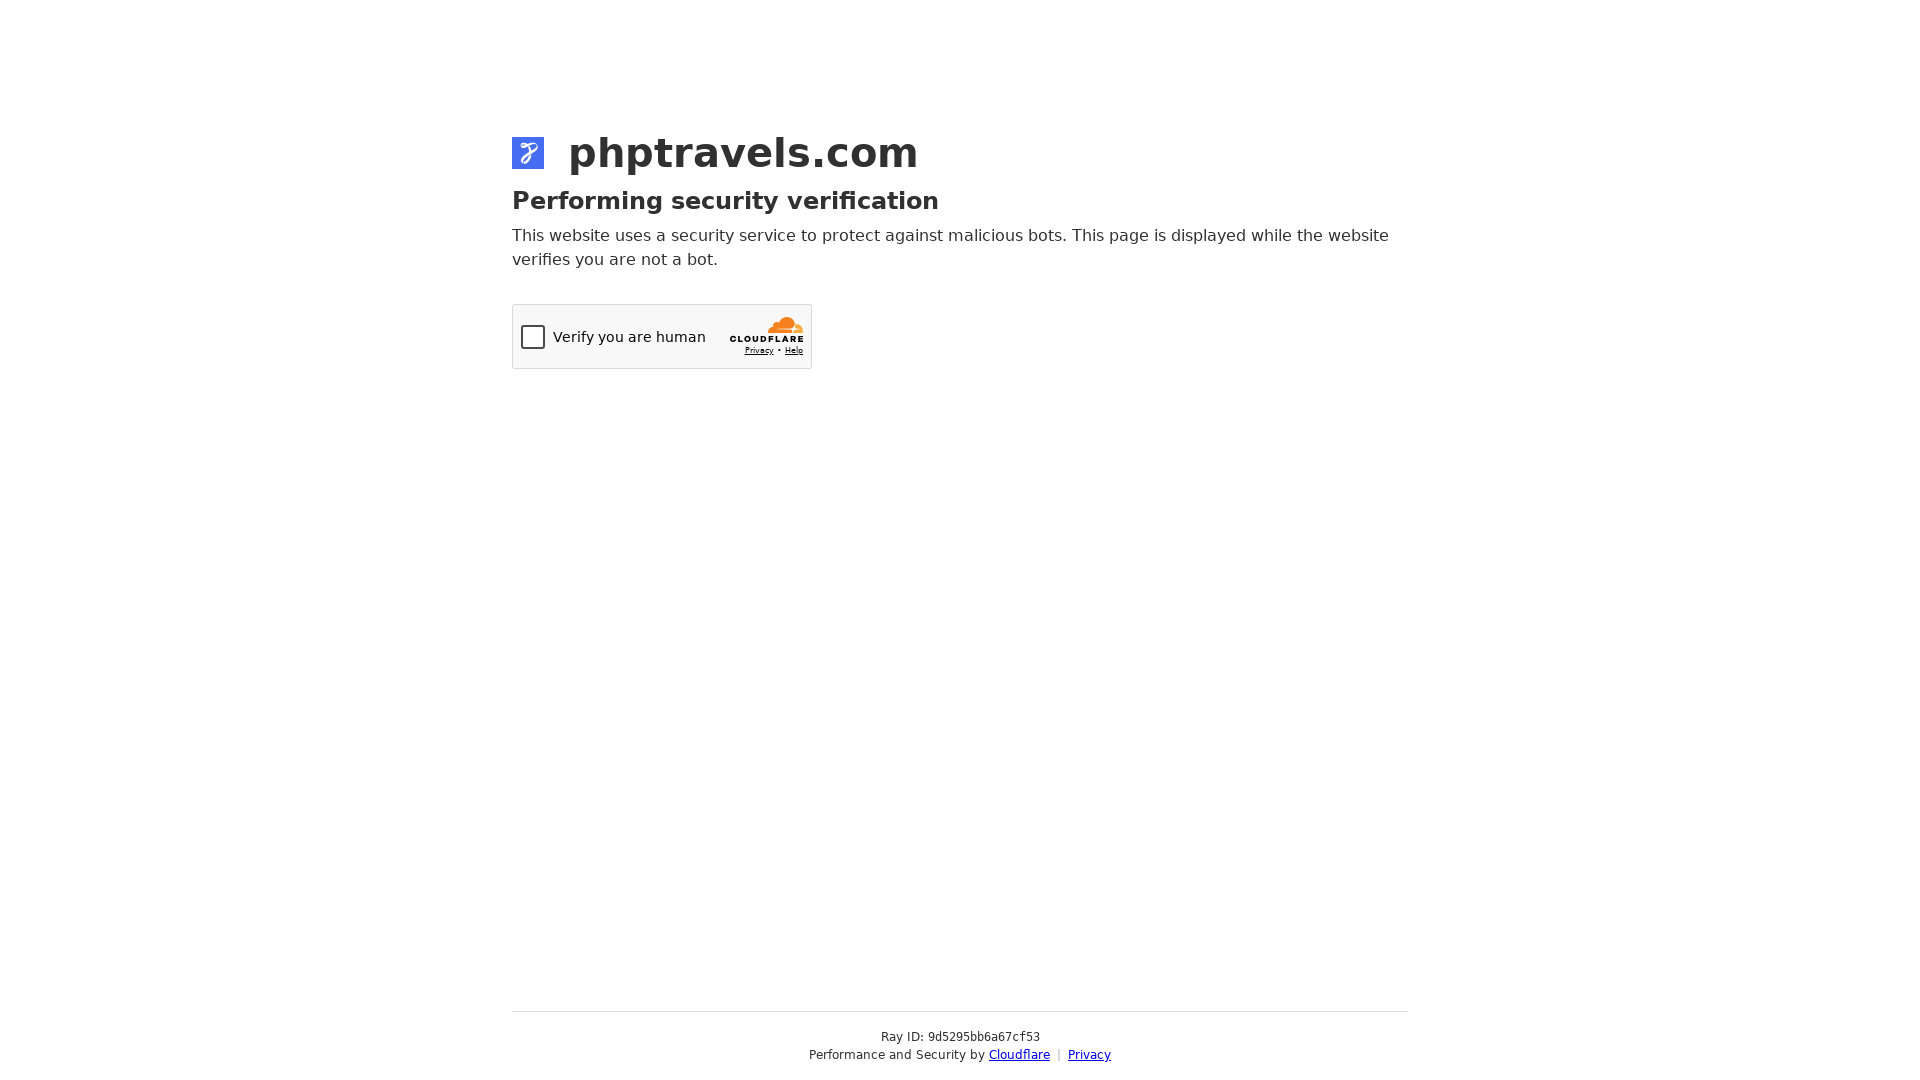

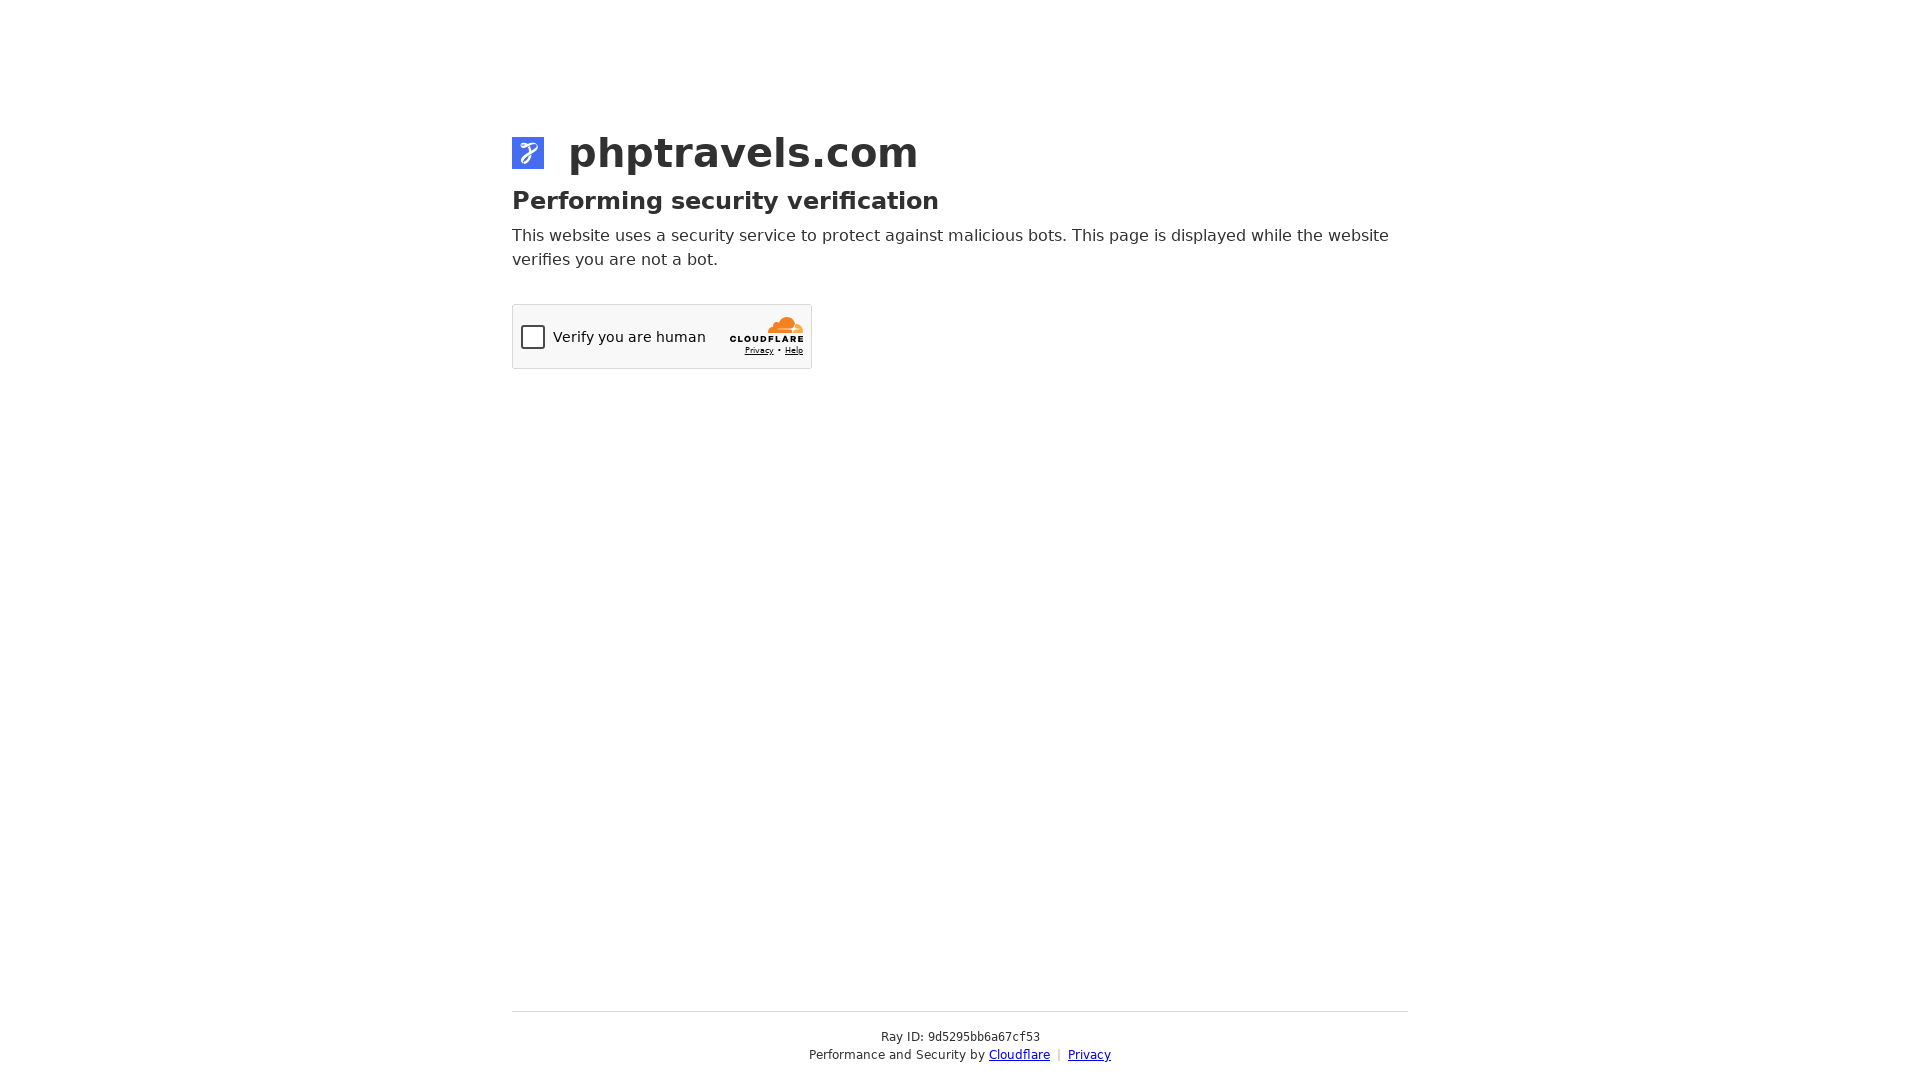